Tests e-commerce functionality by adding multiple products (Cucumber, Mushroom, Beans, Water Melon) to cart from the product listing page

Starting URL: https://rahulshettyacademy.com/seleniumPractise/#/

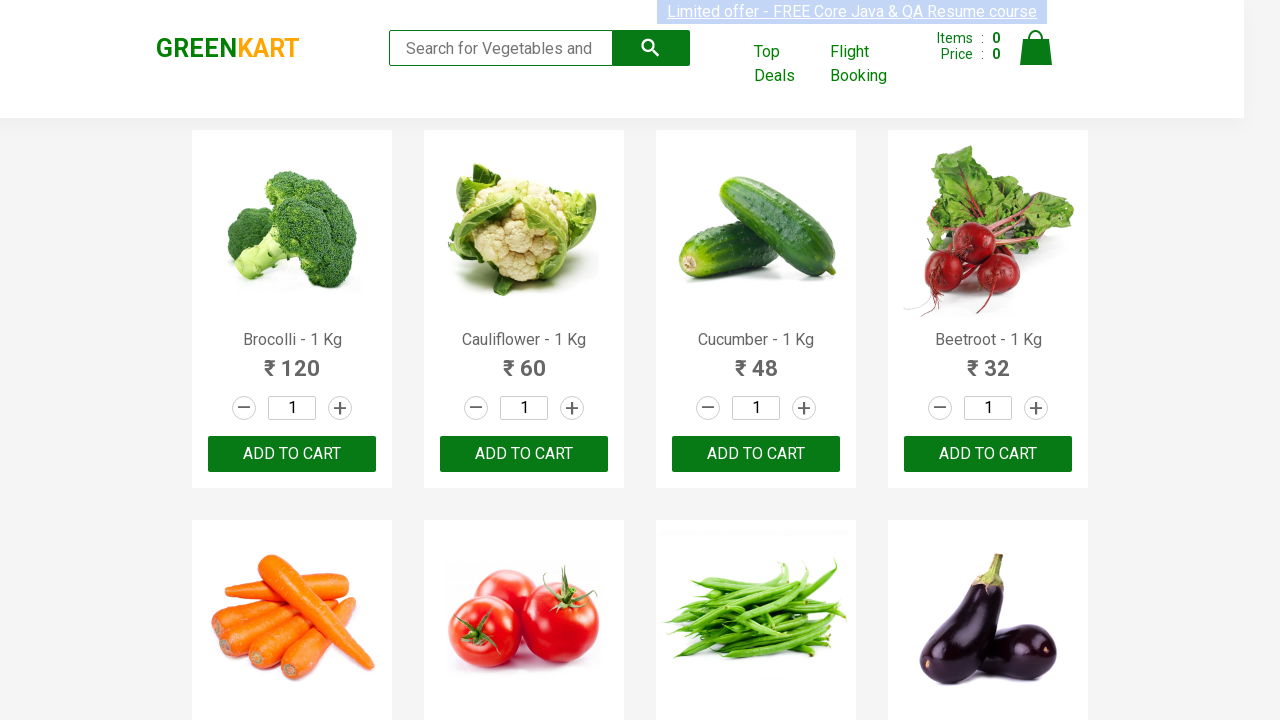

Waited for product names to load on the page
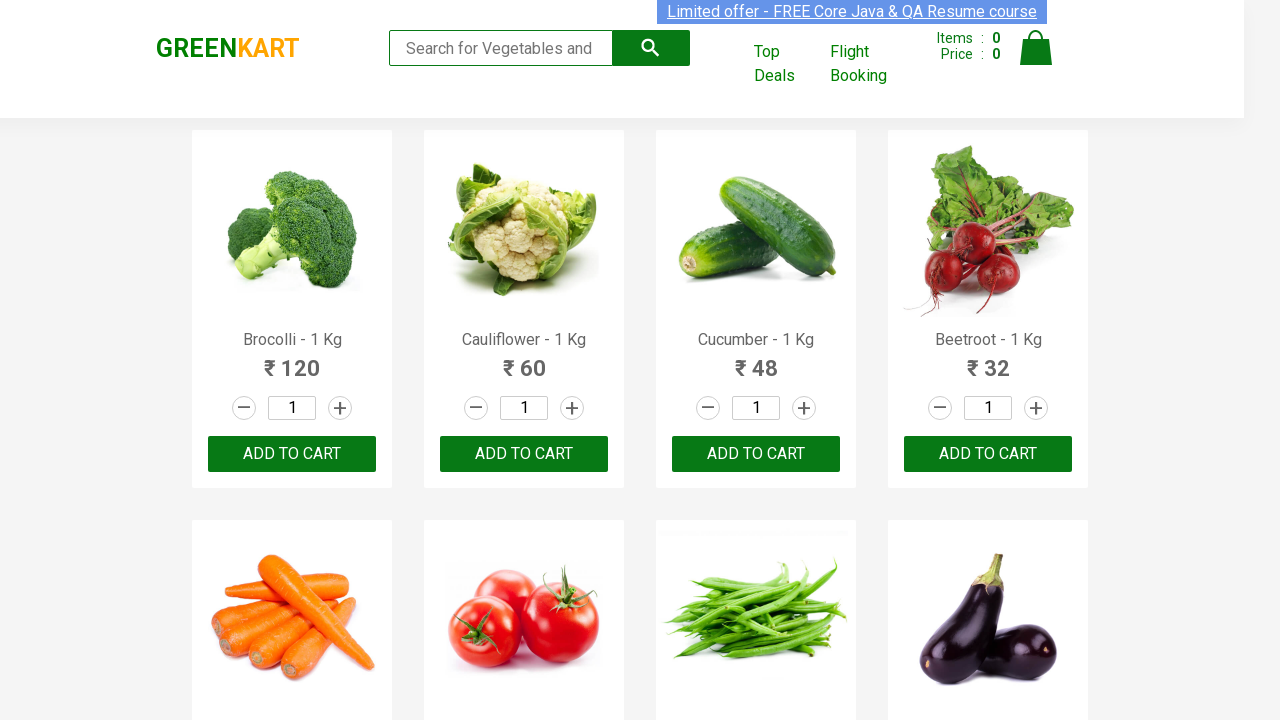

Retrieved all product name elements from the listing page
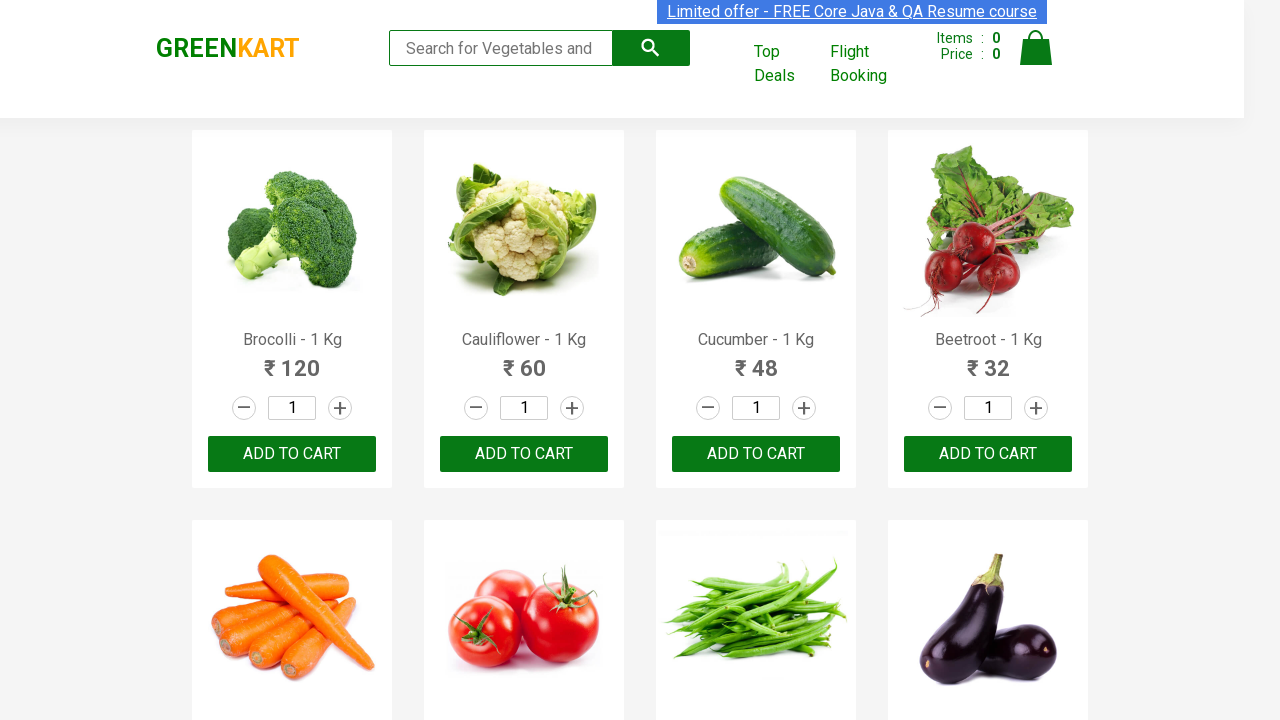

Retrieved all add to cart buttons from the product listing
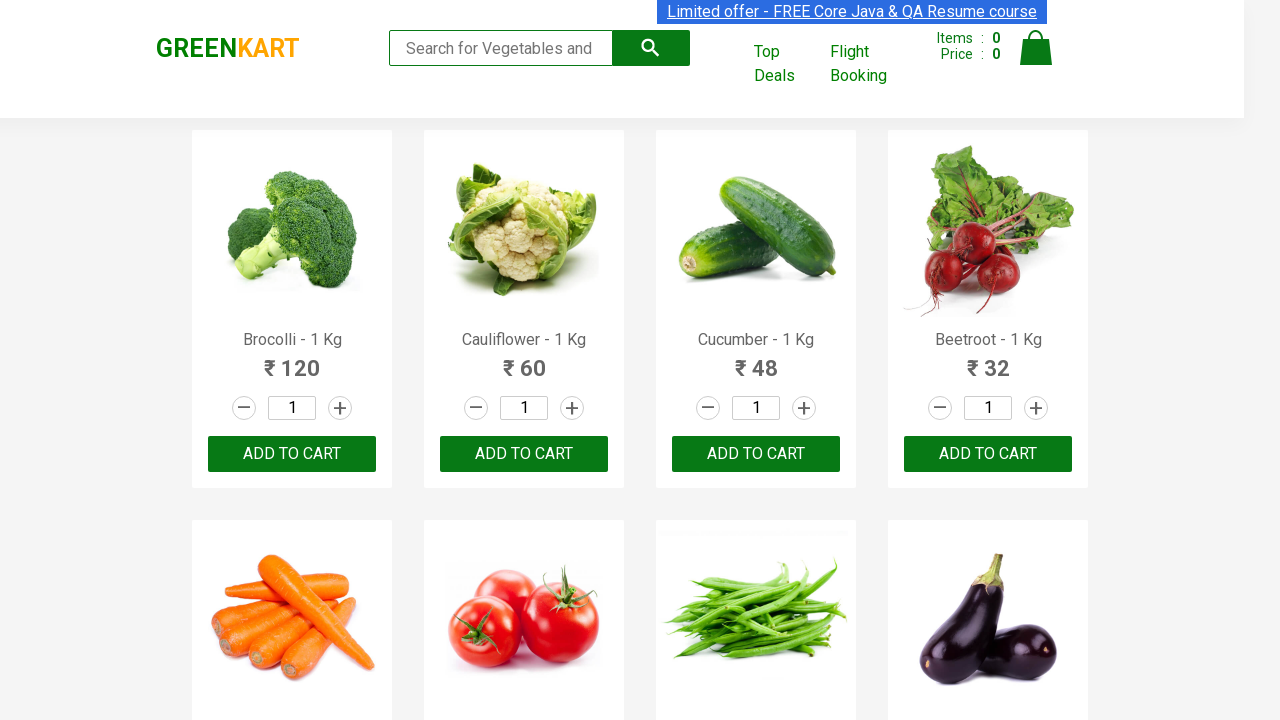

Clicked add to cart button for Cucumber at (756, 454) on div.product-action button >> nth=2
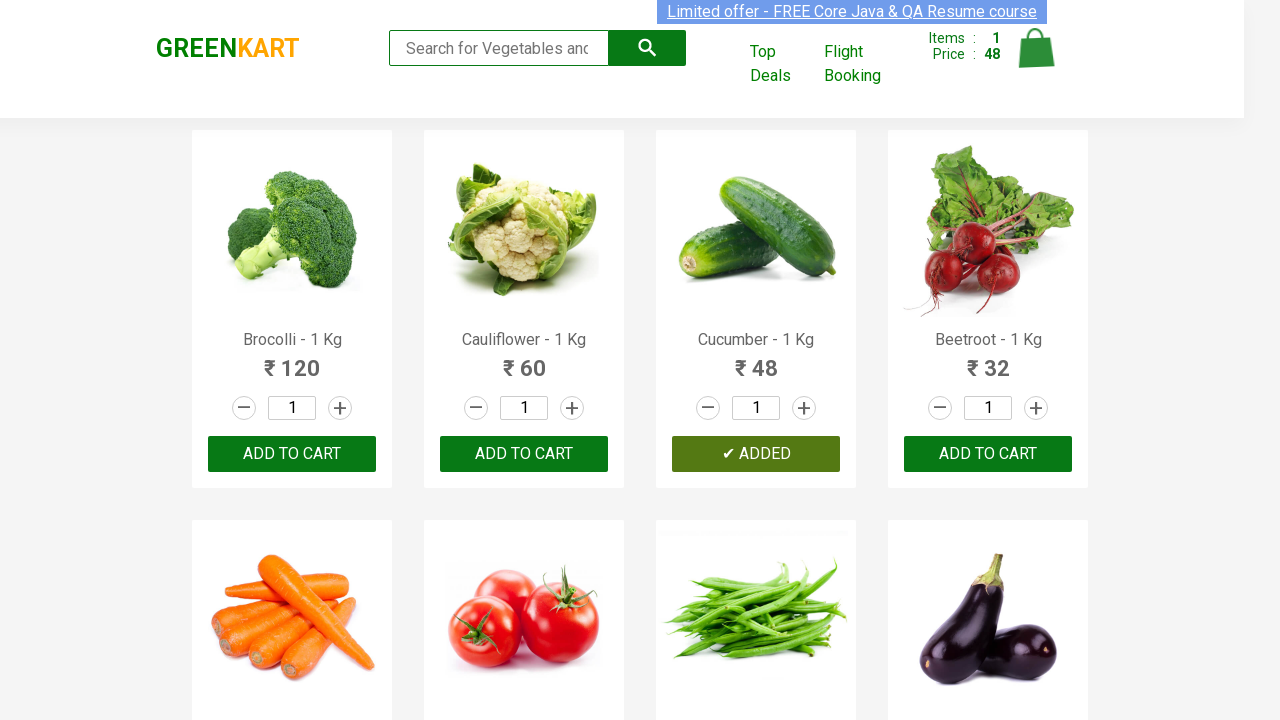

Clicked add to cart button for Beans at (756, 360) on div.product-action button >> nth=6
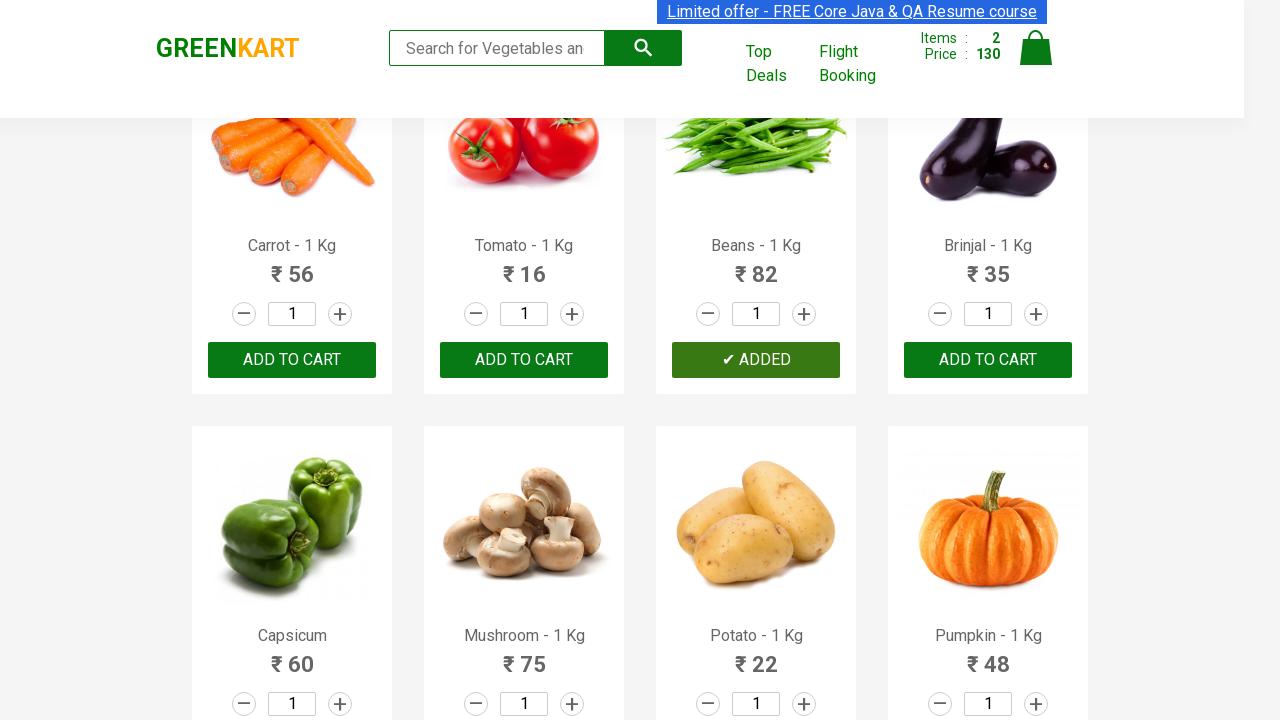

Clicked add to cart button for Mushroom at (524, 360) on div.product-action button >> nth=9
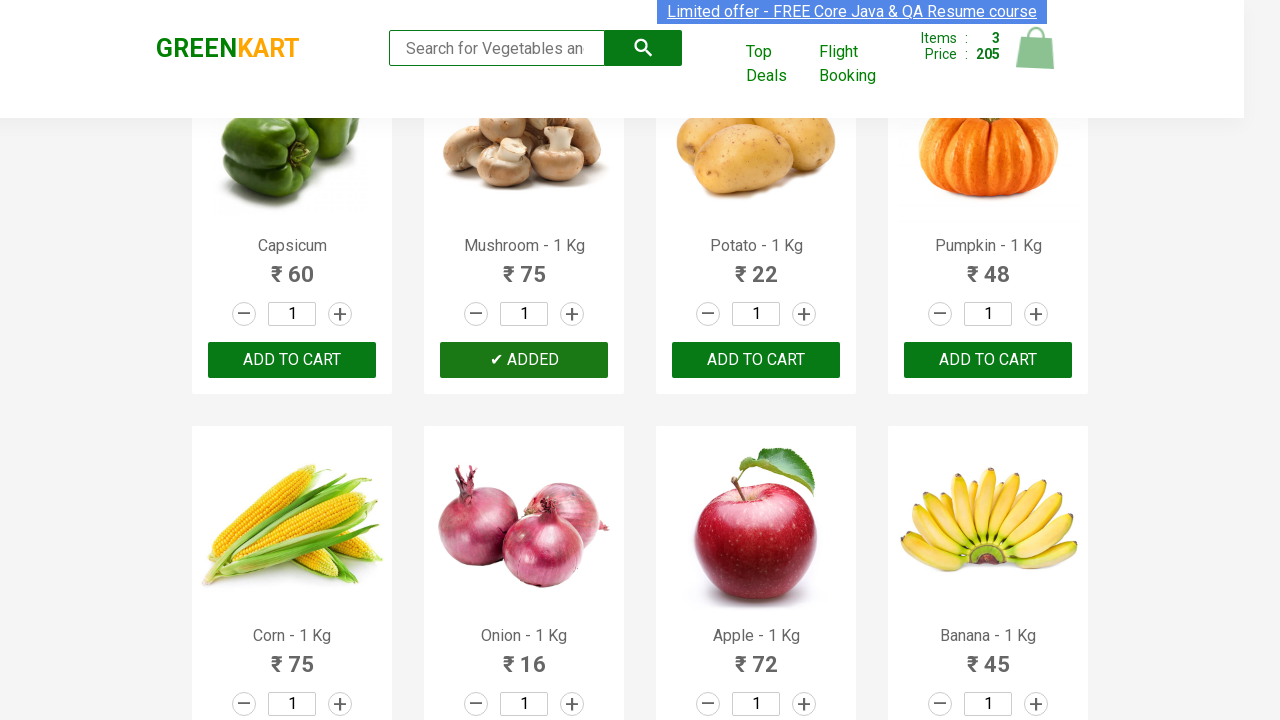

Clicked add to cart button for Water Melon at (292, 360) on div.product-action button >> nth=24
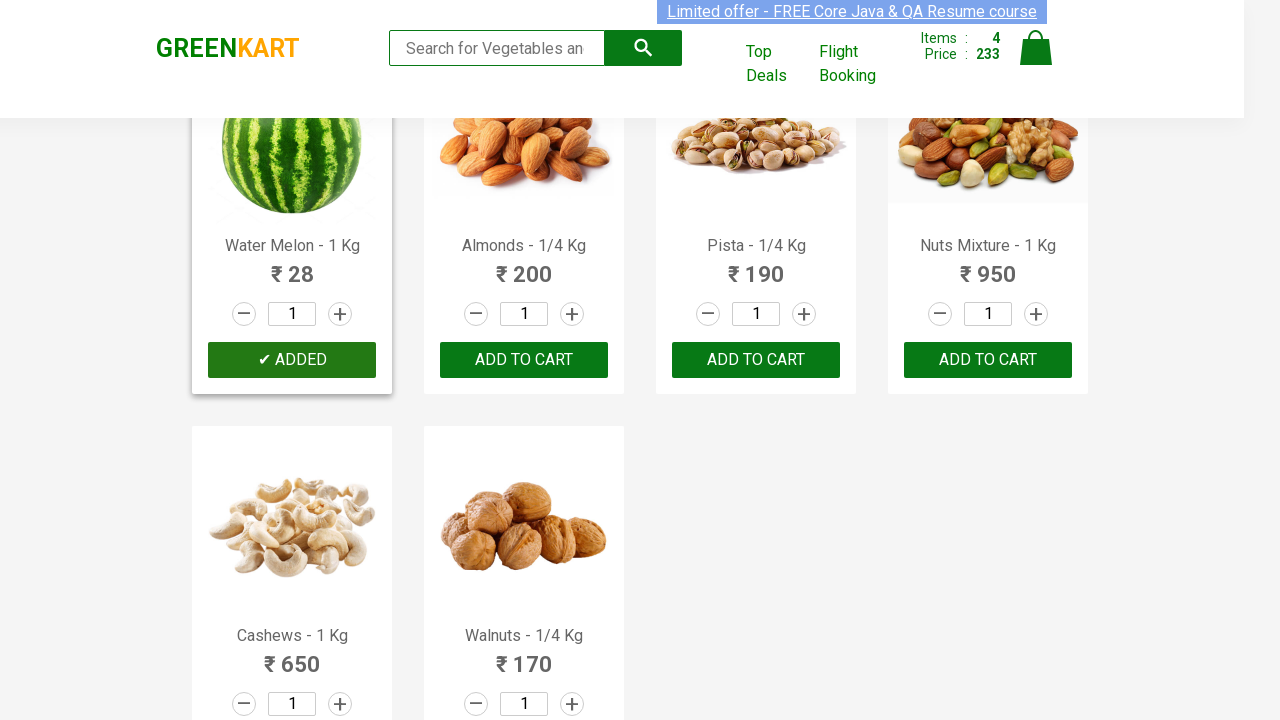

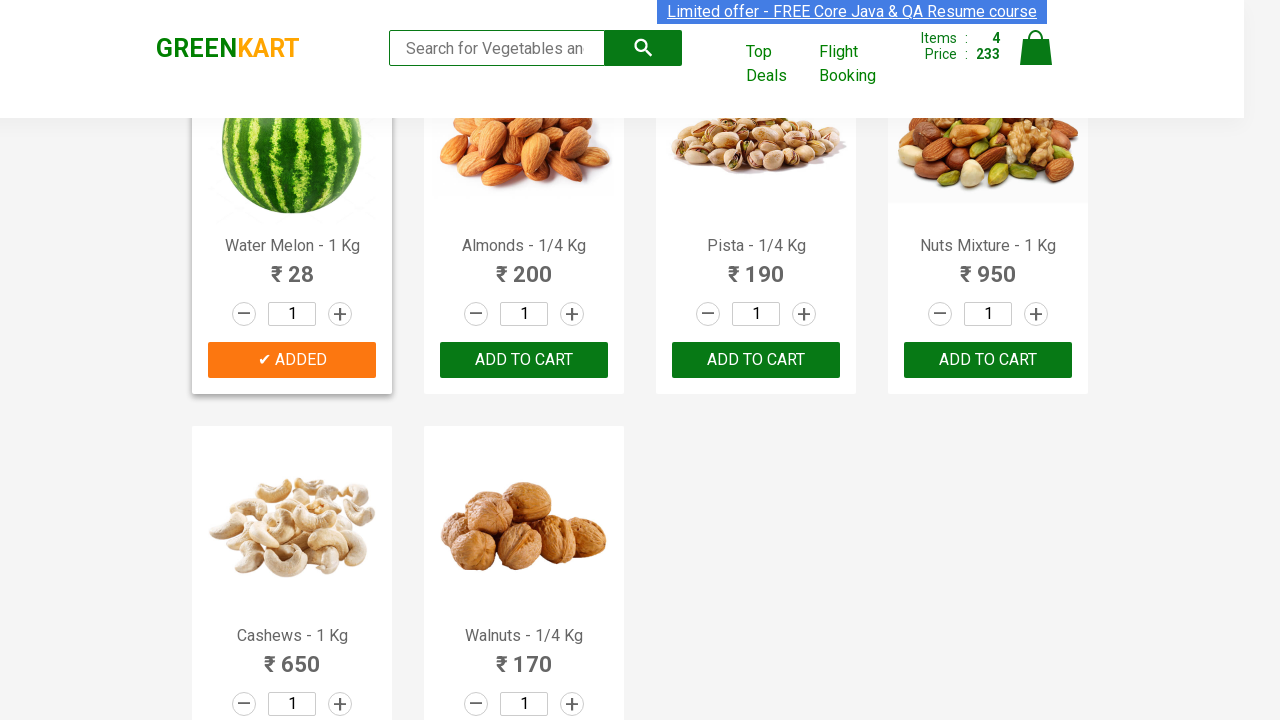